Validates that the sum of values in a table column matches the displayed total amount on the page

Starting URL: https://rahulshettyacademy.com/AutomationPractice/

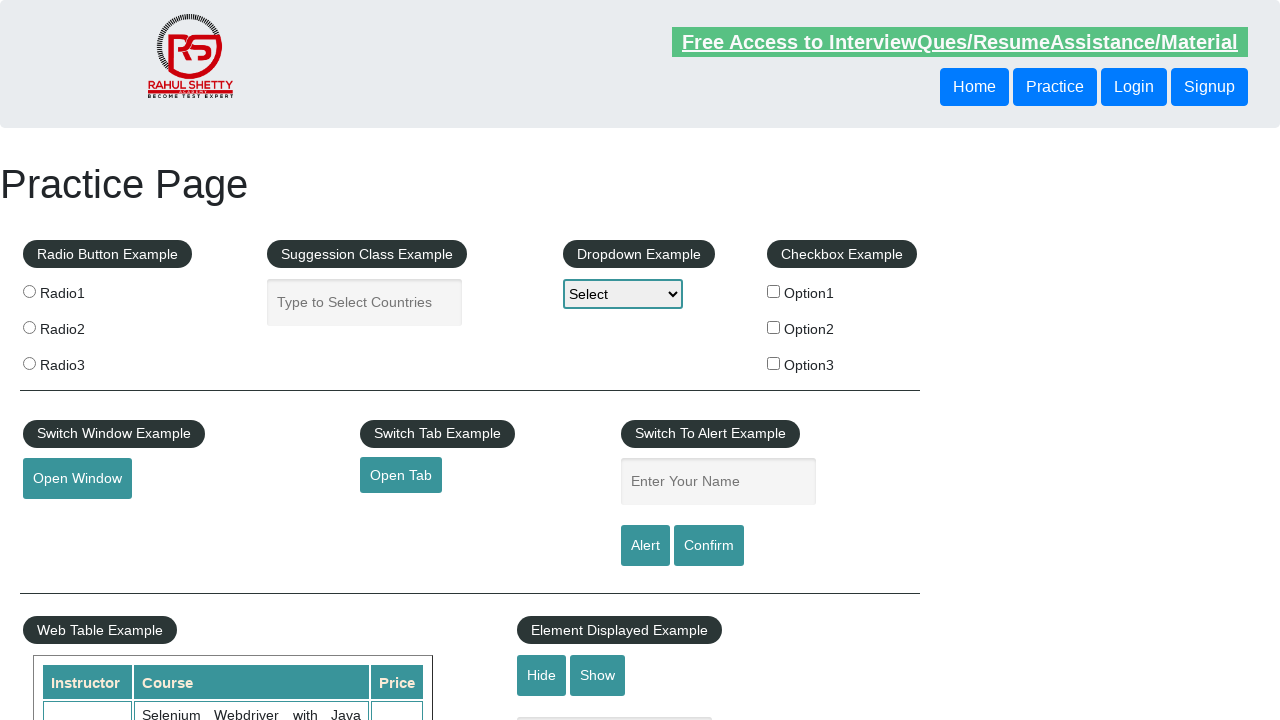

Navigated to AutomationPractice URL
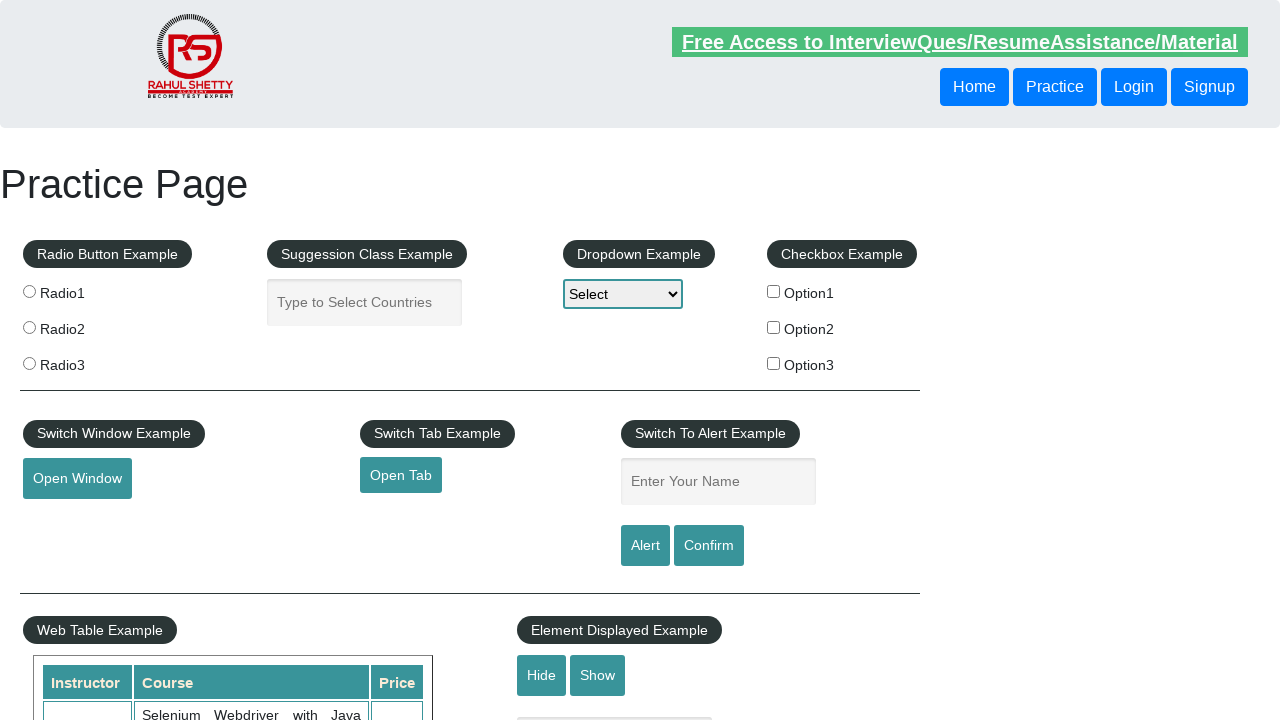

Table with class 'tableFixHead' loaded and visible
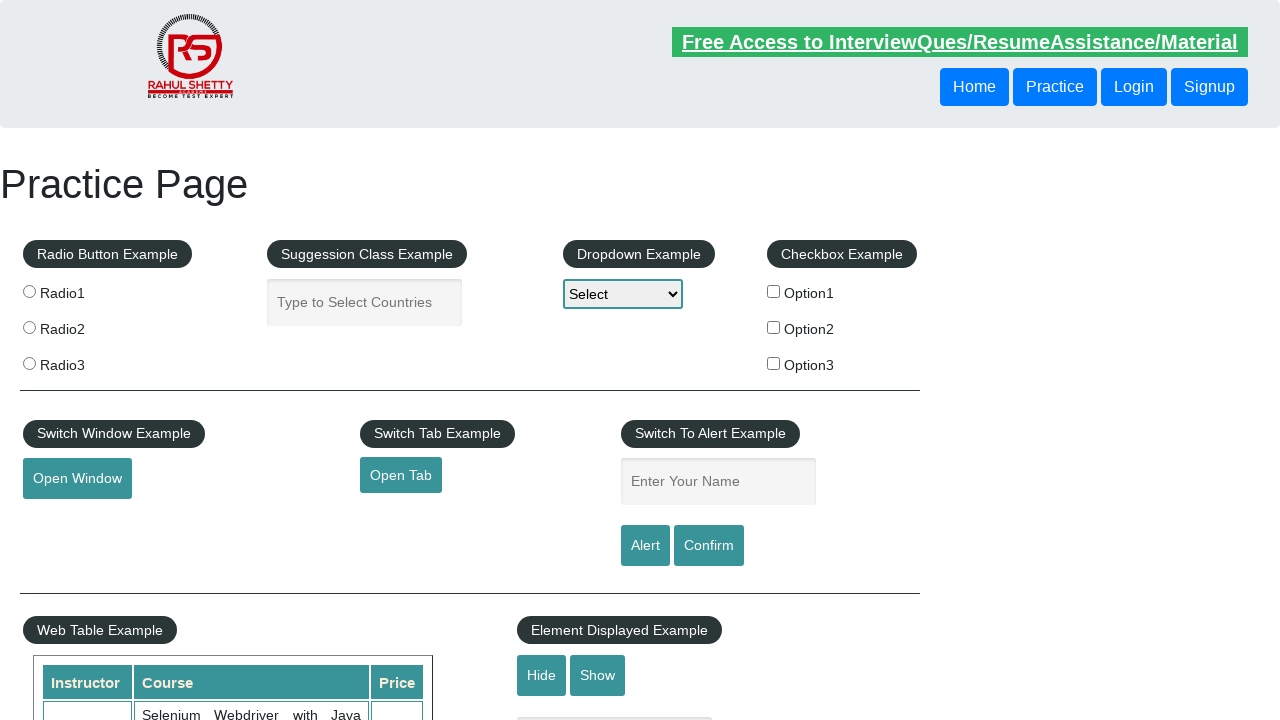

Retrieved 9 amount elements from table column 4
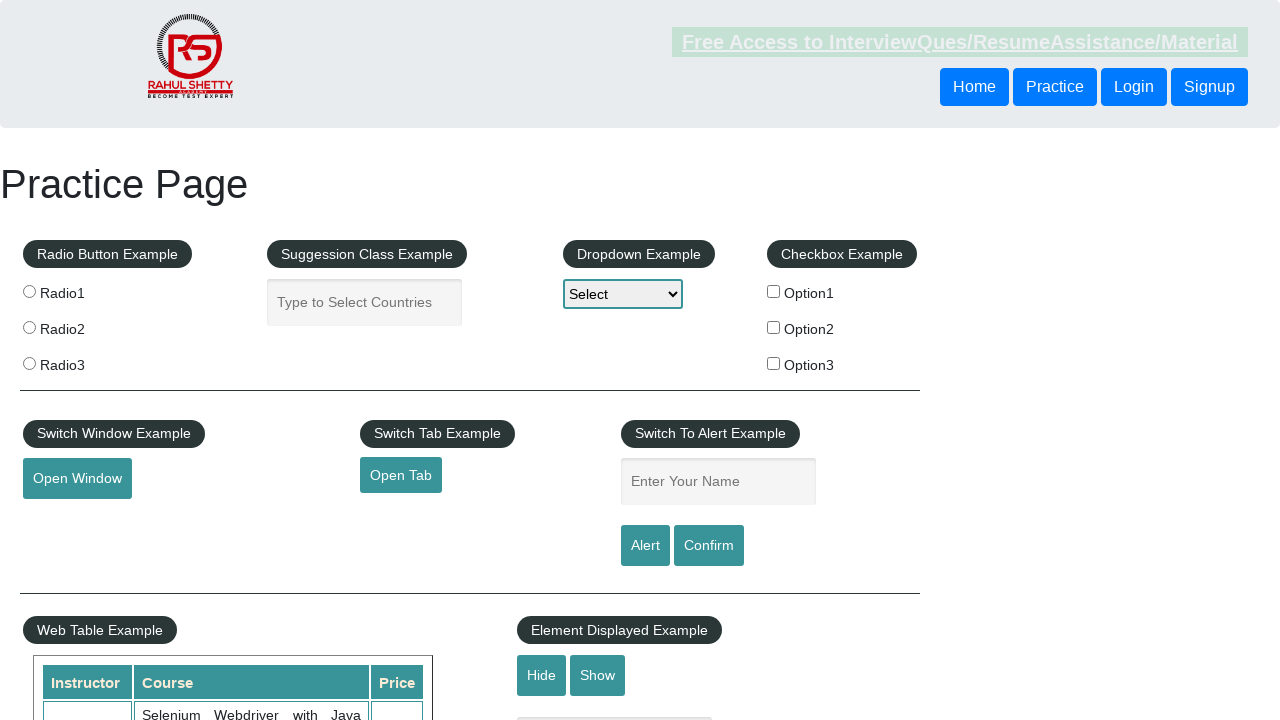

Calculated sum of all table column 4 values: 296
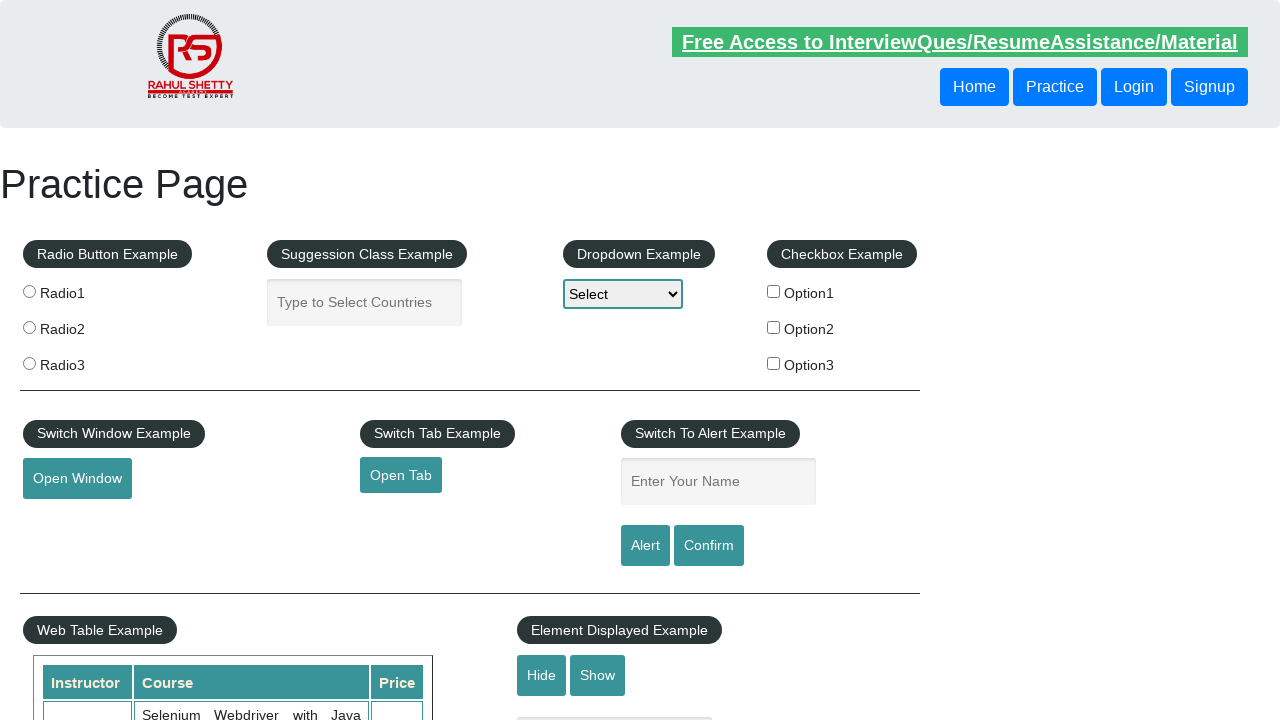

Retrieved displayed total amount text: ' Total Amount Collected: 296 '
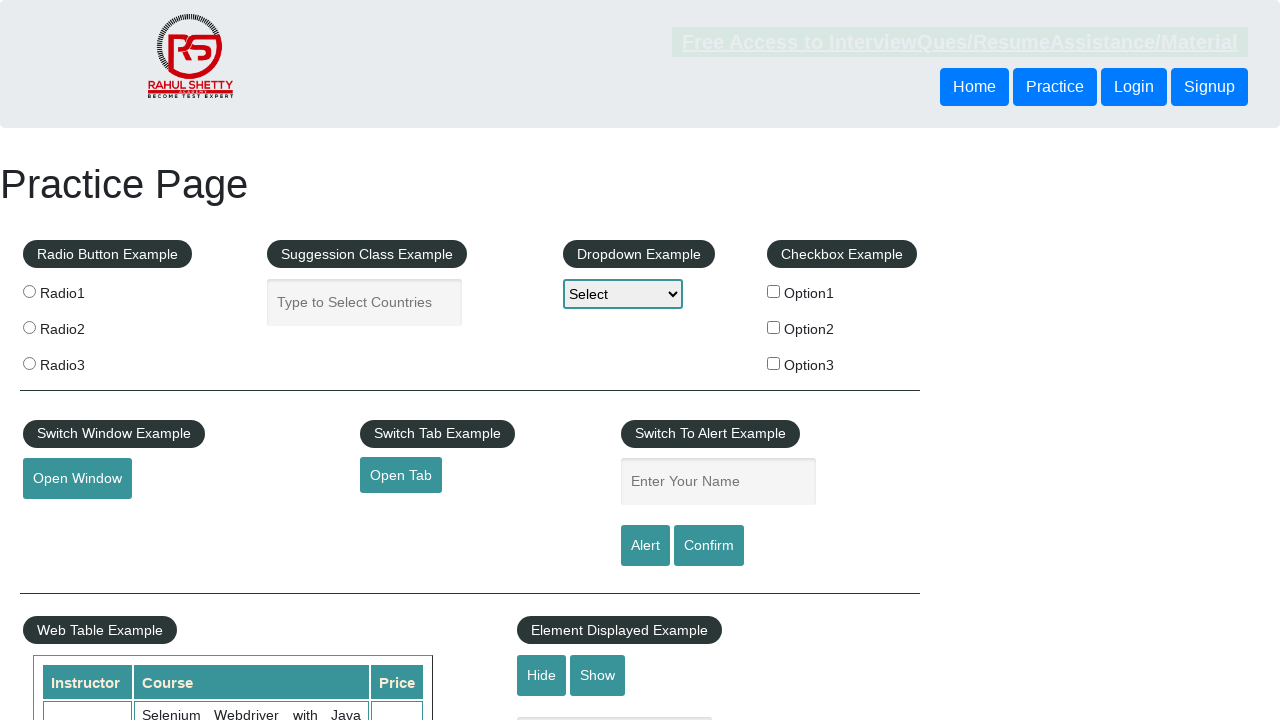

Parsed displayed total value: 296
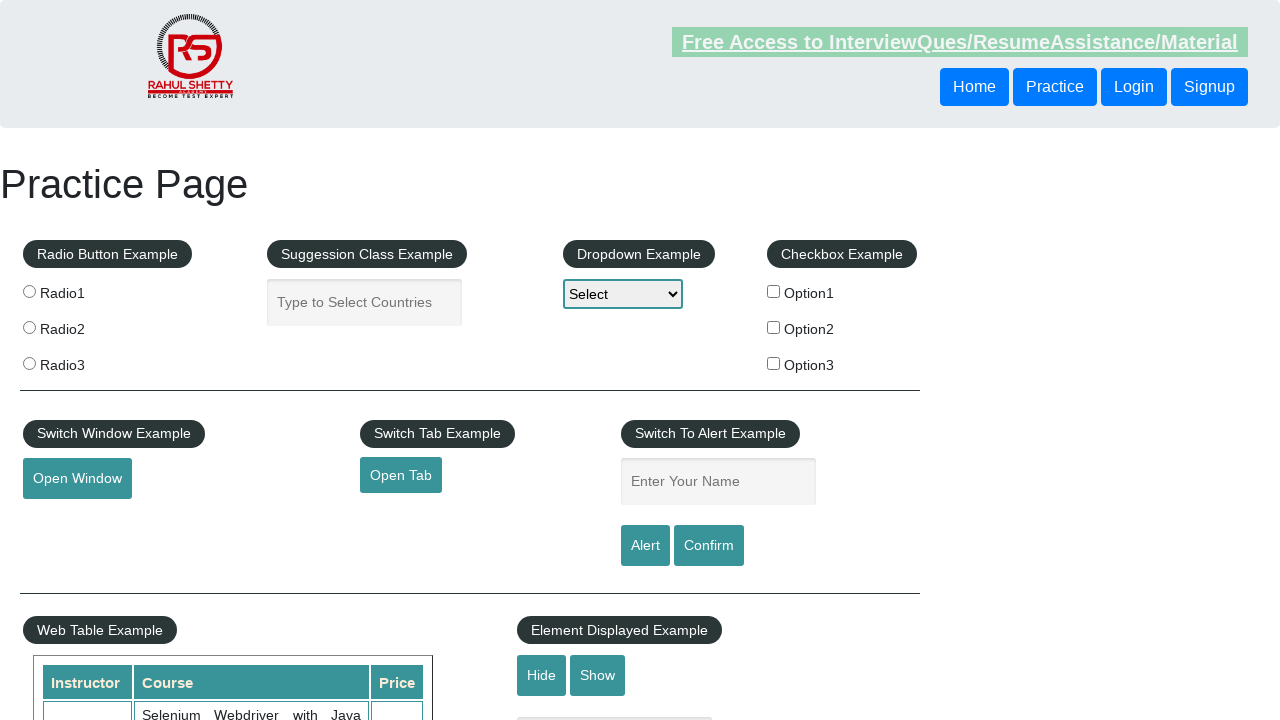

Assertion passed: calculated sum 296 matches displayed total 296
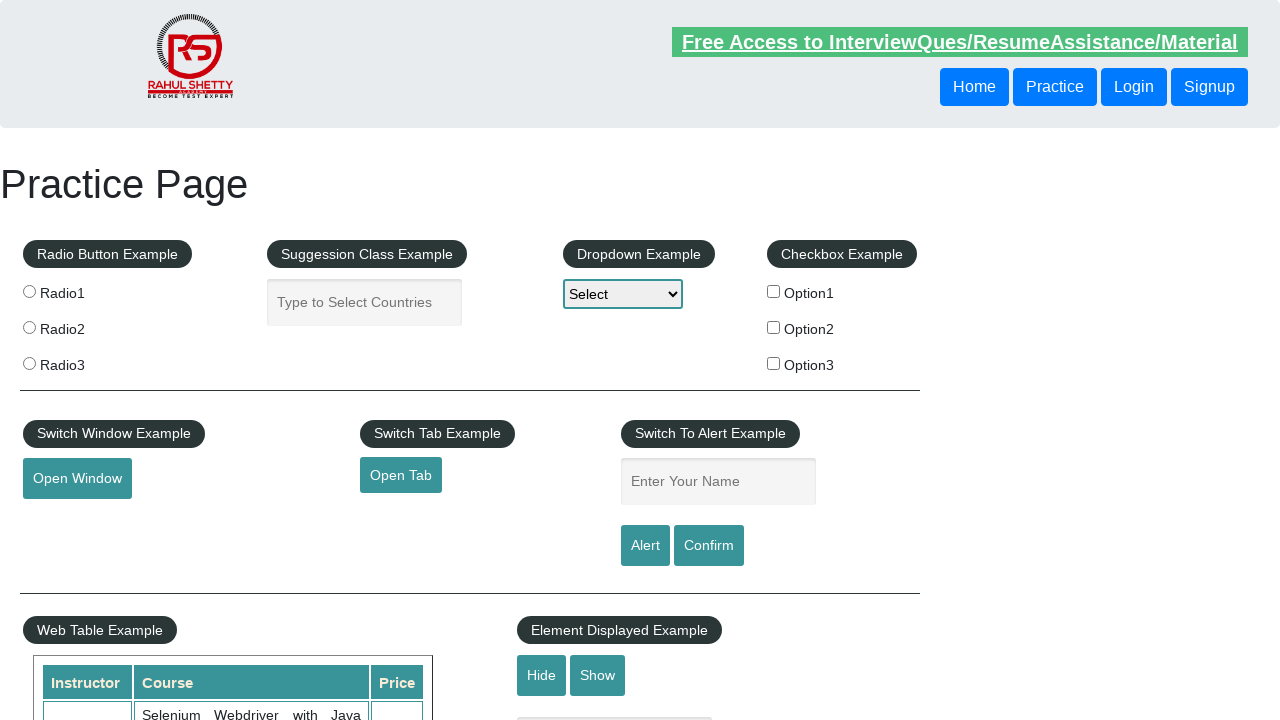

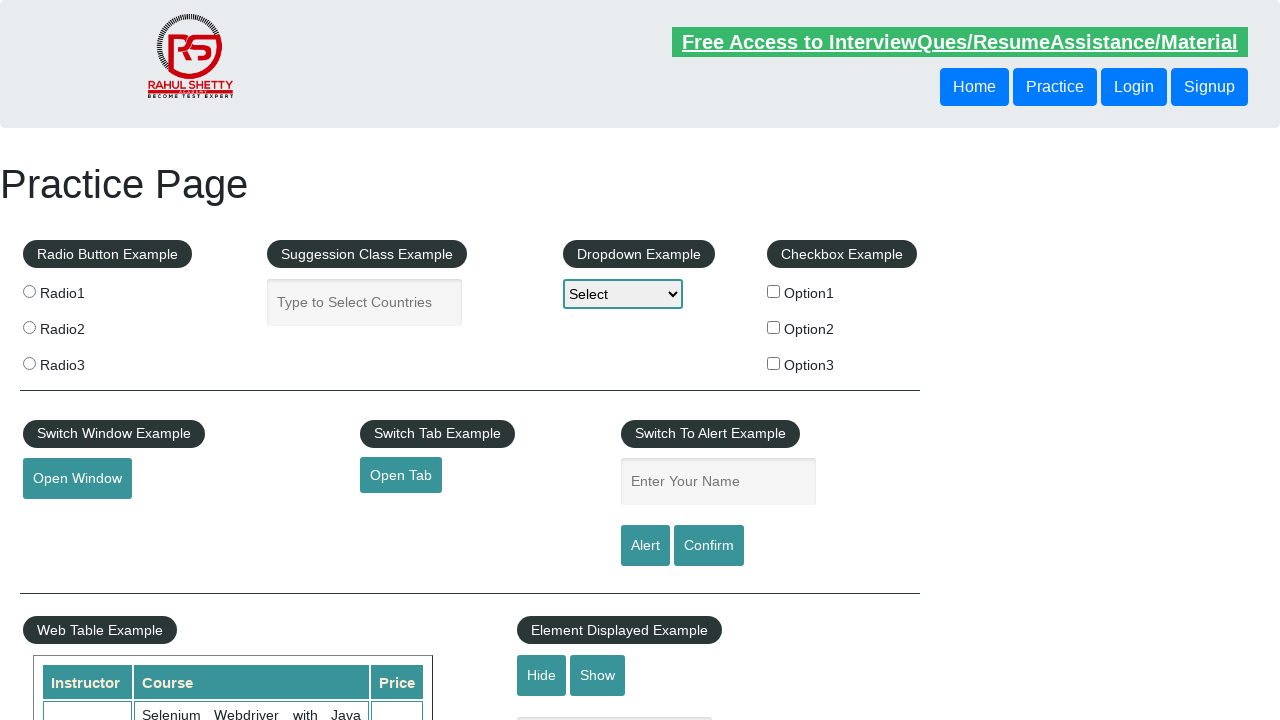